Tests multi-selection functionality by using Ctrl key to select multiple items in a serialized list

Starting URL: https://demo.automationtesting.in/Selectable.html

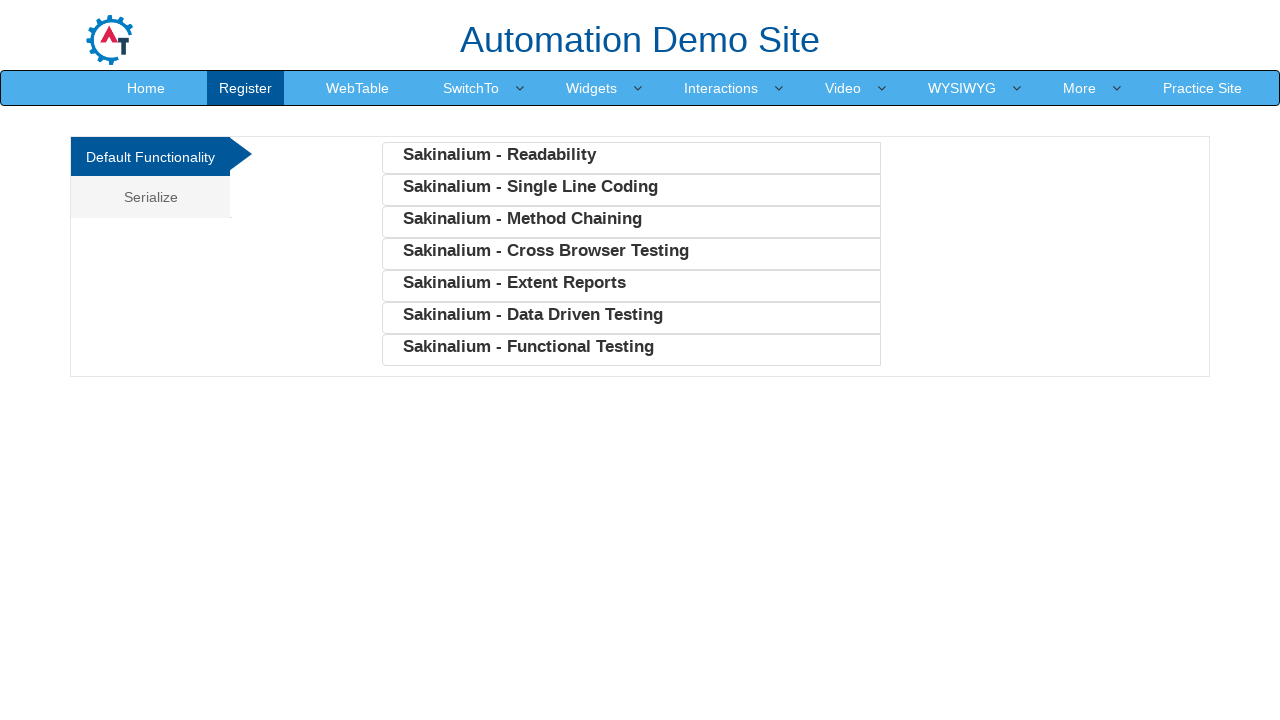

Clicked on Serialize tab at (150, 197) on xpath=//a[text()='Serialize ']
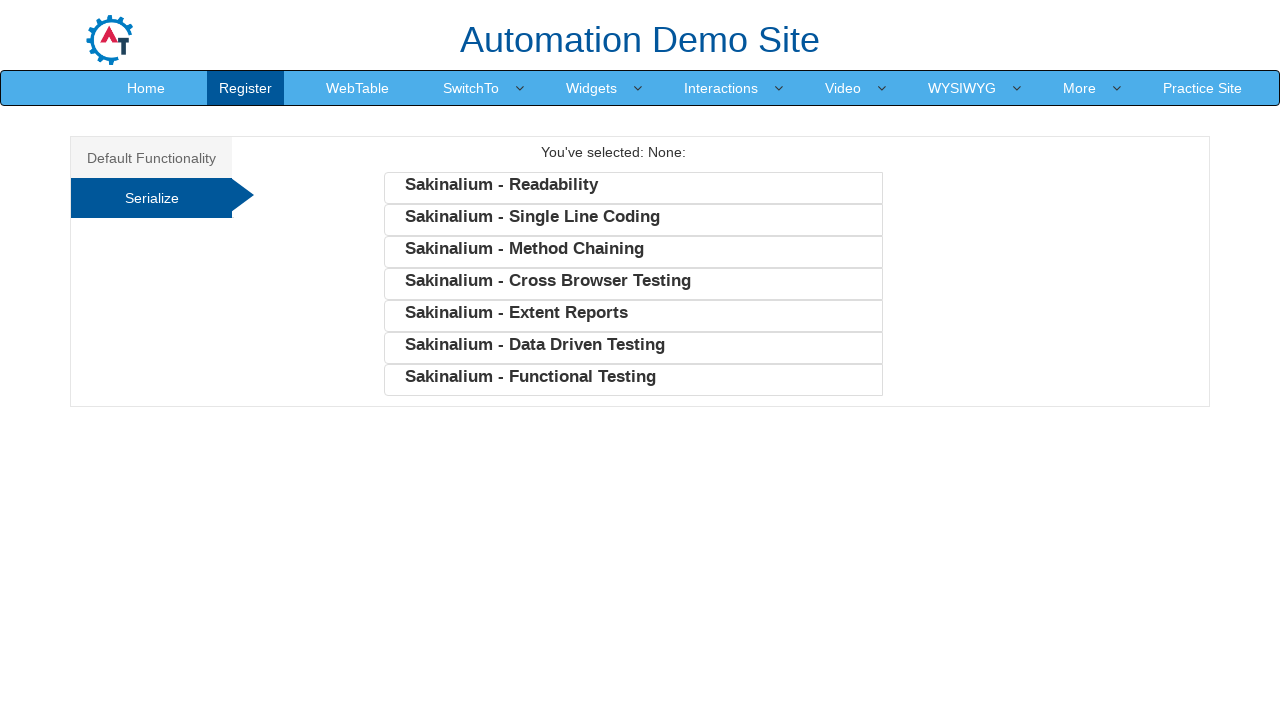

Serialize section loaded and is visible
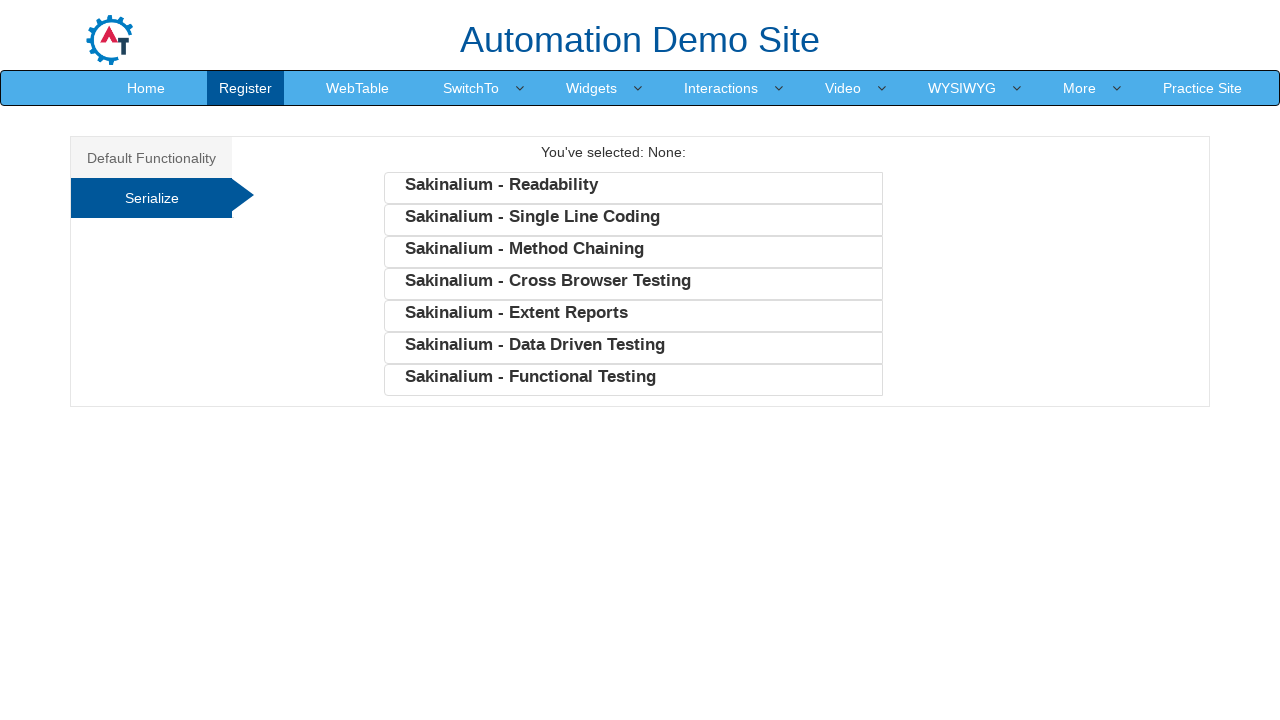

Located three elements to select: Single Line Coding, Method Chaining, and Functional Test
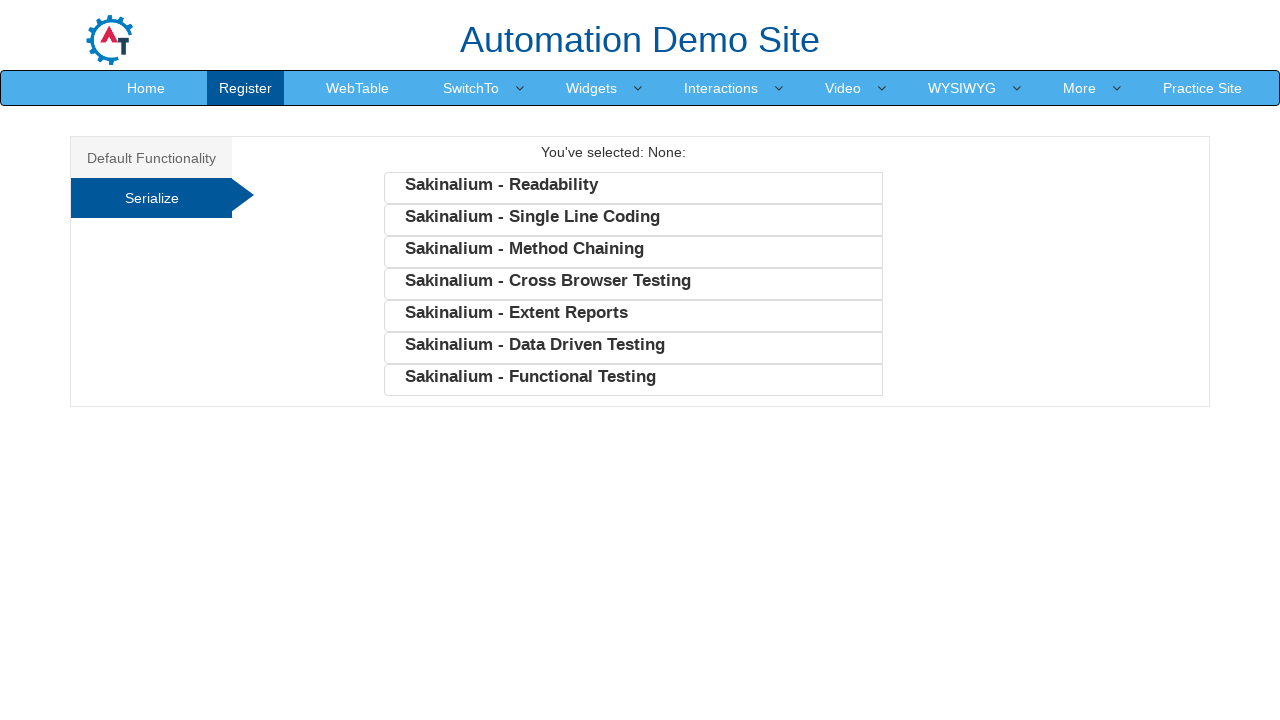

Pressed Control key down to enable multi-selection mode
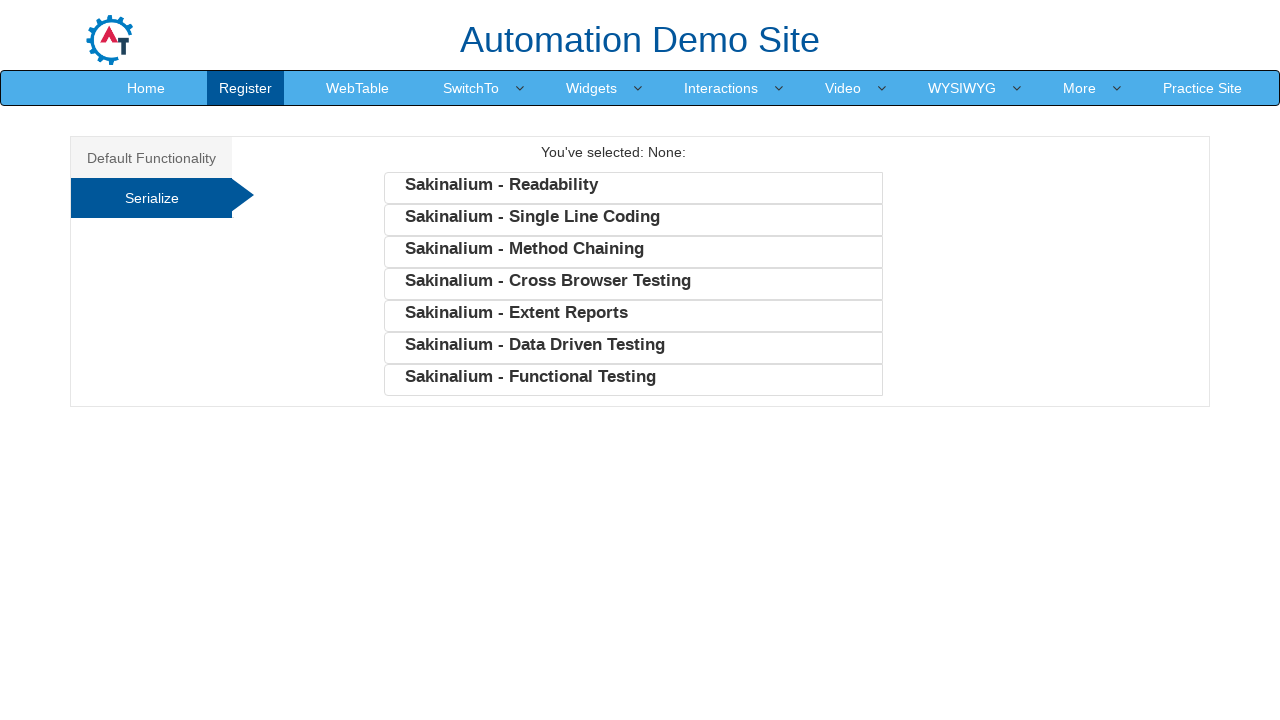

Clicked on Single Line Coding element while holding Control at (532, 216) on xpath=//div[@id='Serialize']//b[contains(text(),'Single Line Coding')]
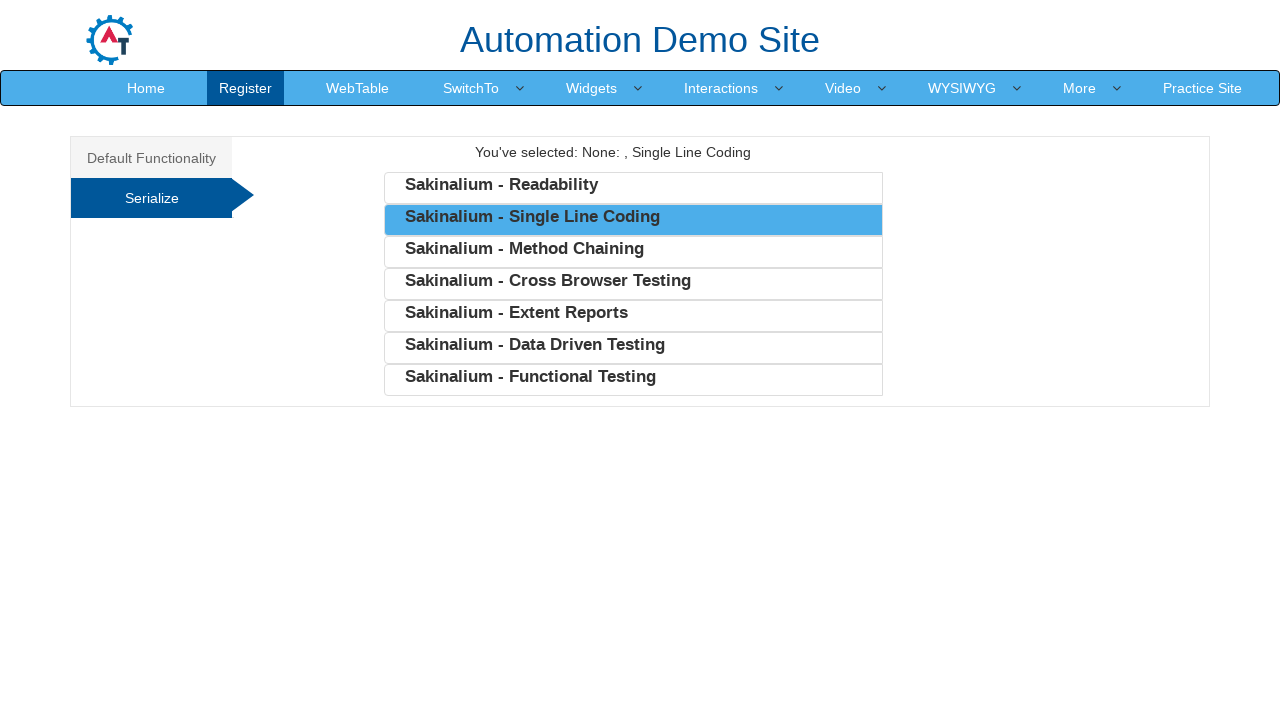

Clicked on Method Chaining element while holding Control at (524, 248) on xpath=//div[@id='Serialize']//b[contains(text(),'Method Chaining')]
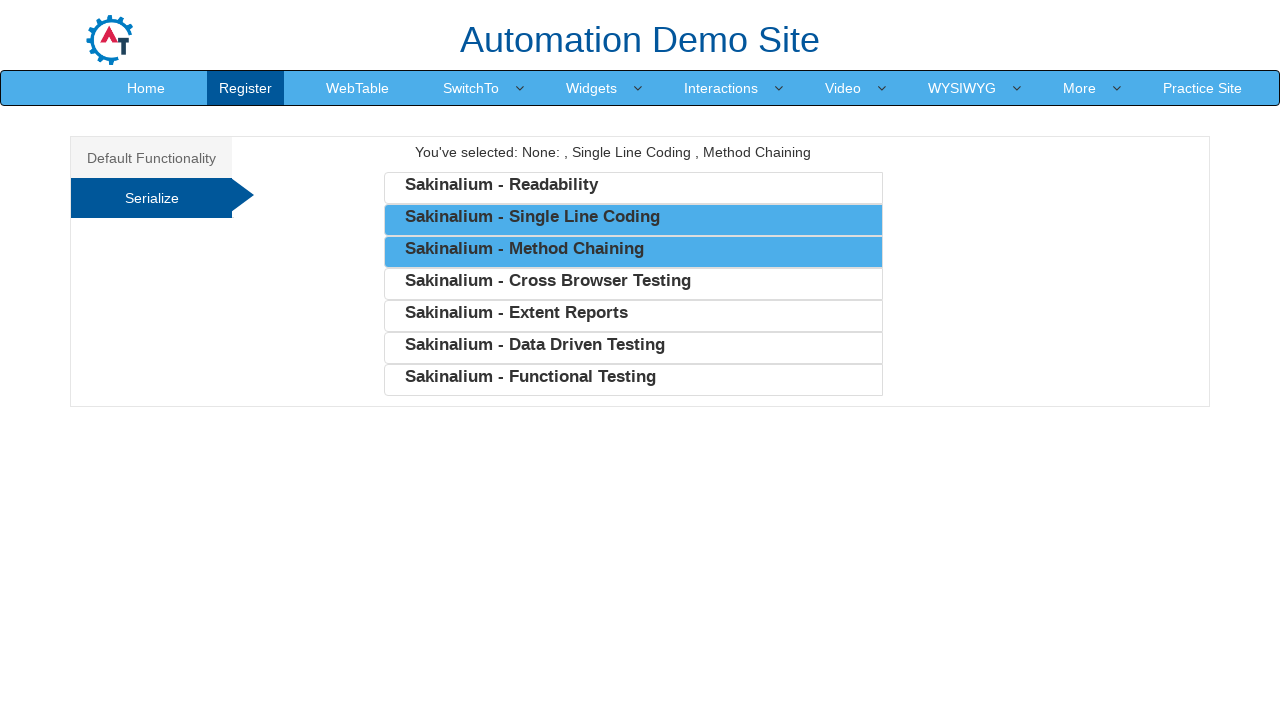

Clicked on Functional Test element while holding Control at (530, 376) on xpath=//div[@id='Serialize']//b[contains(text(),'Functional Test')]
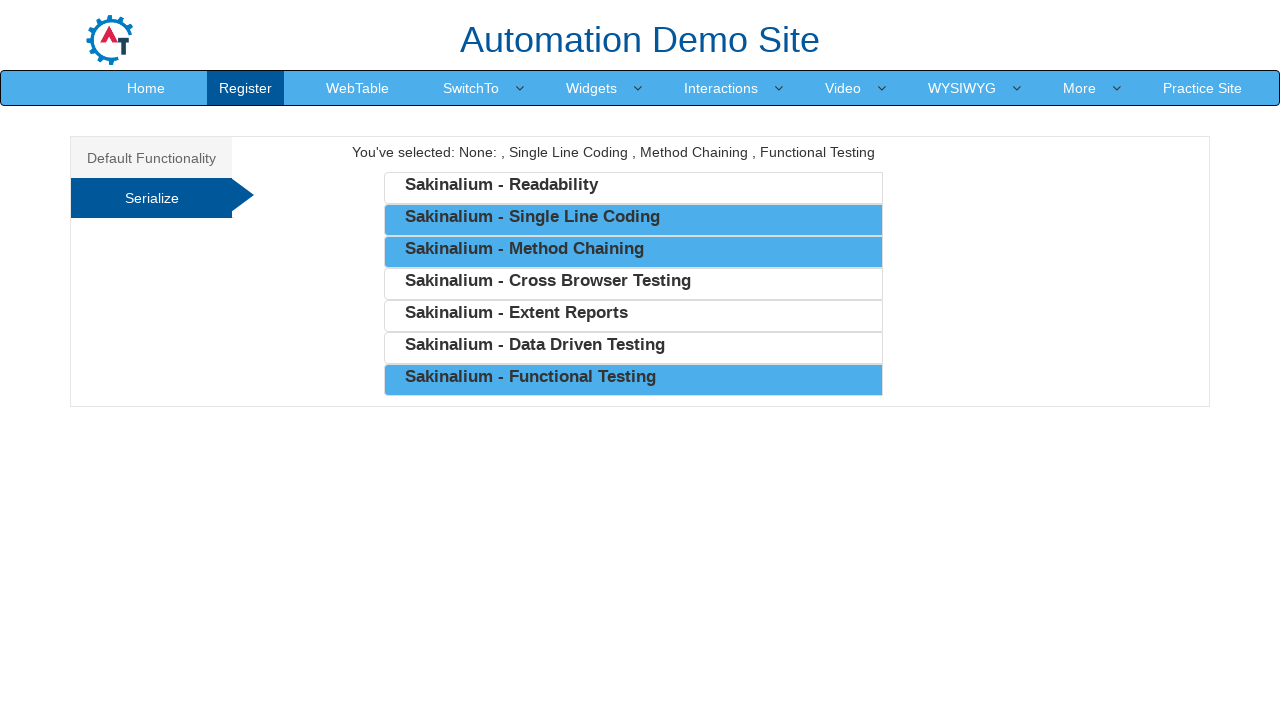

Released Control key to complete multi-selection
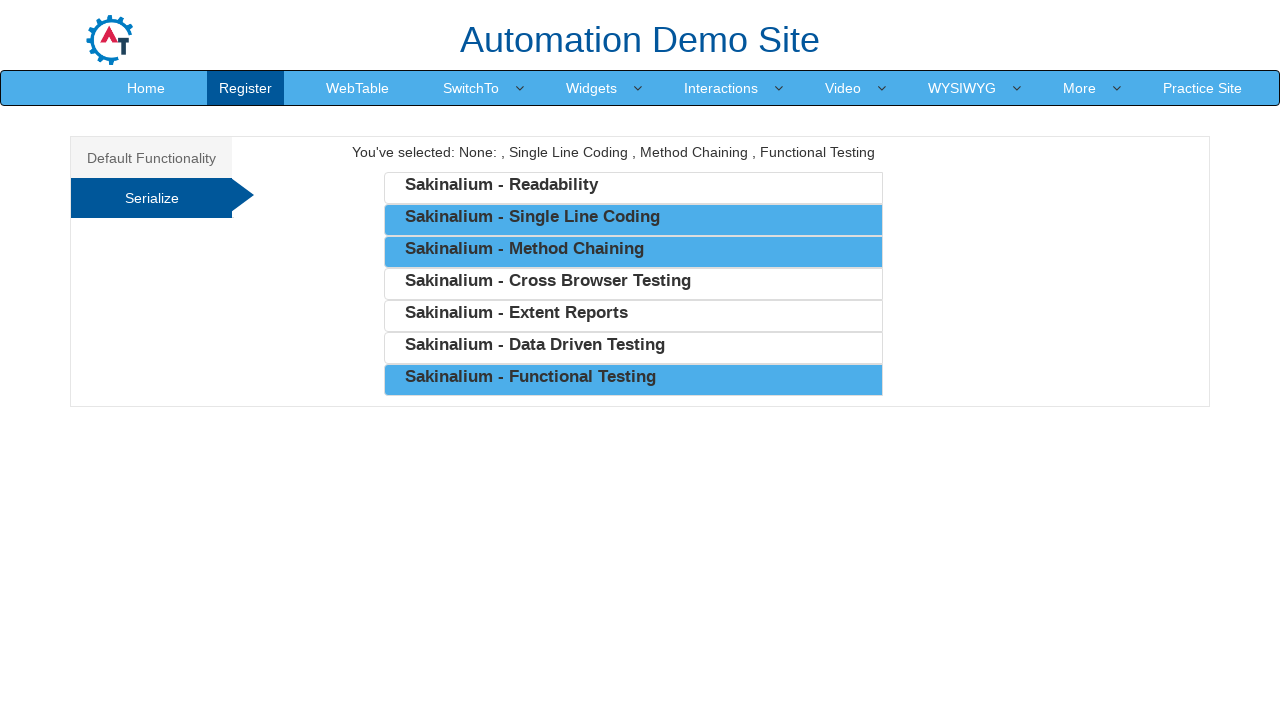

Multiple items are now selected in the serialized list
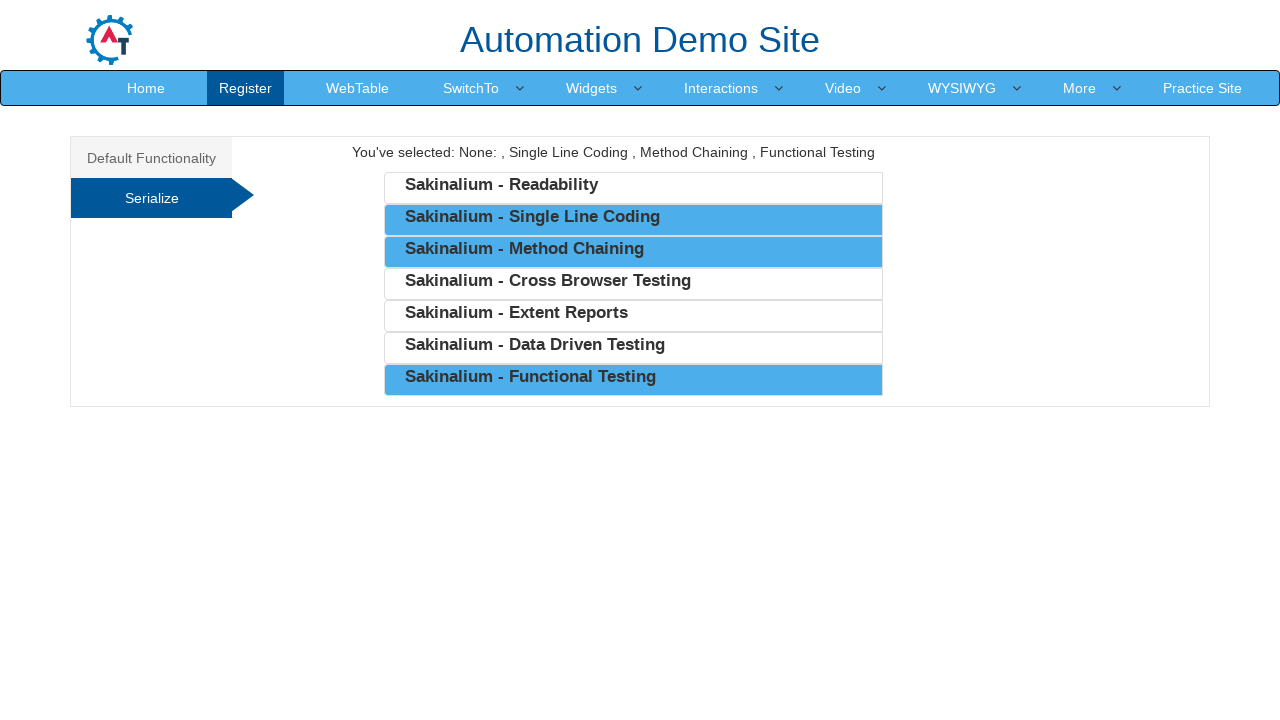

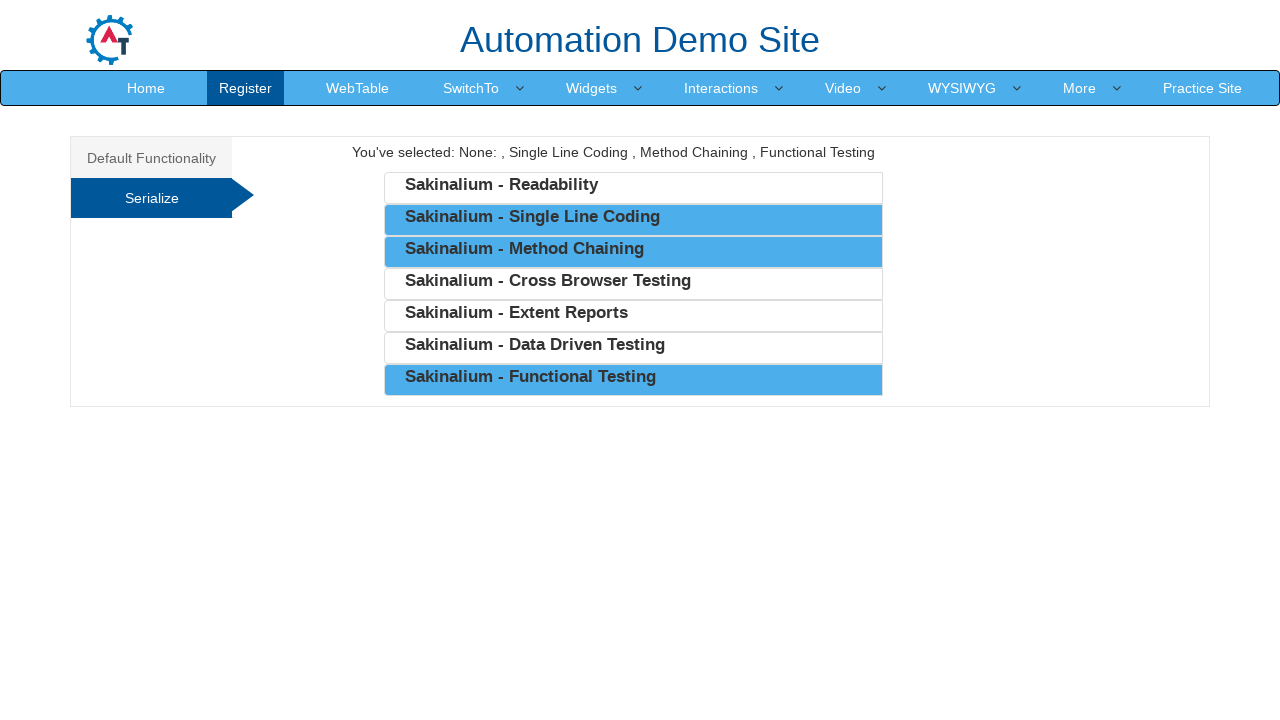